Navigates to the OrangeHRM demo login page and verifies the page title is 'OrangeHRM'

Starting URL: https://opensource-demo.orangehrmlive.com/web/index.php/auth/login

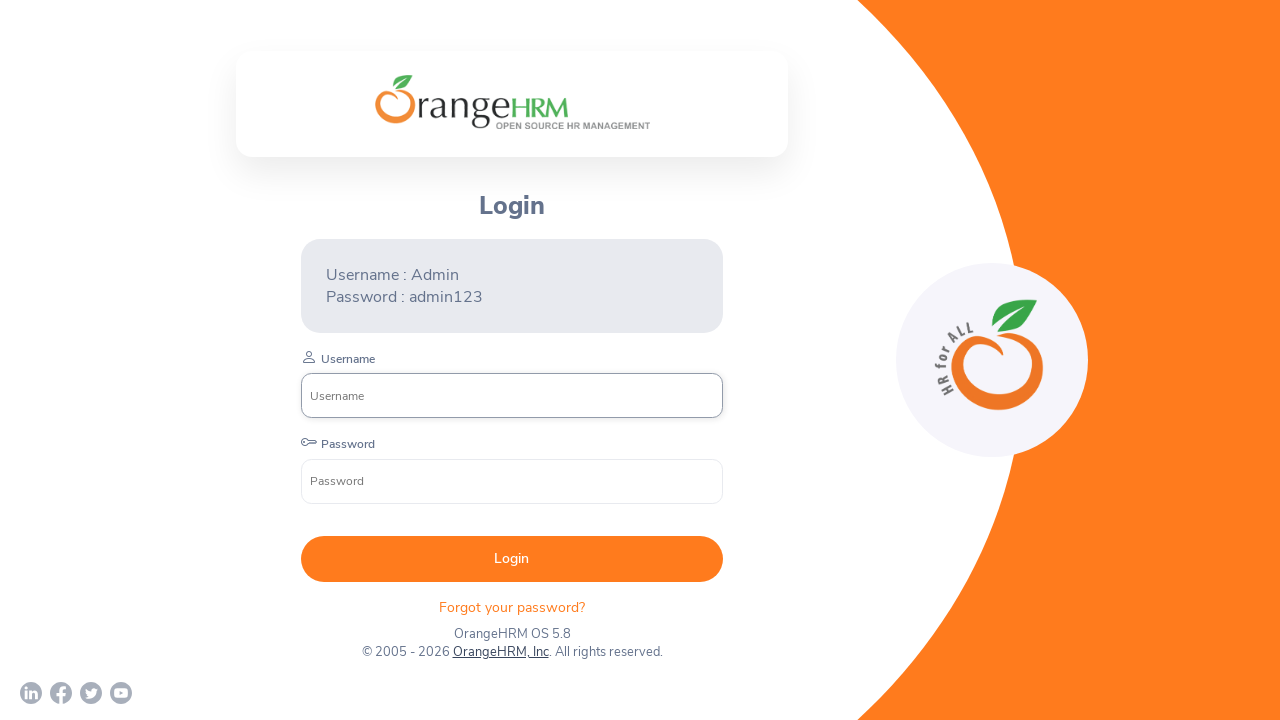

Navigated to OrangeHRM demo login page
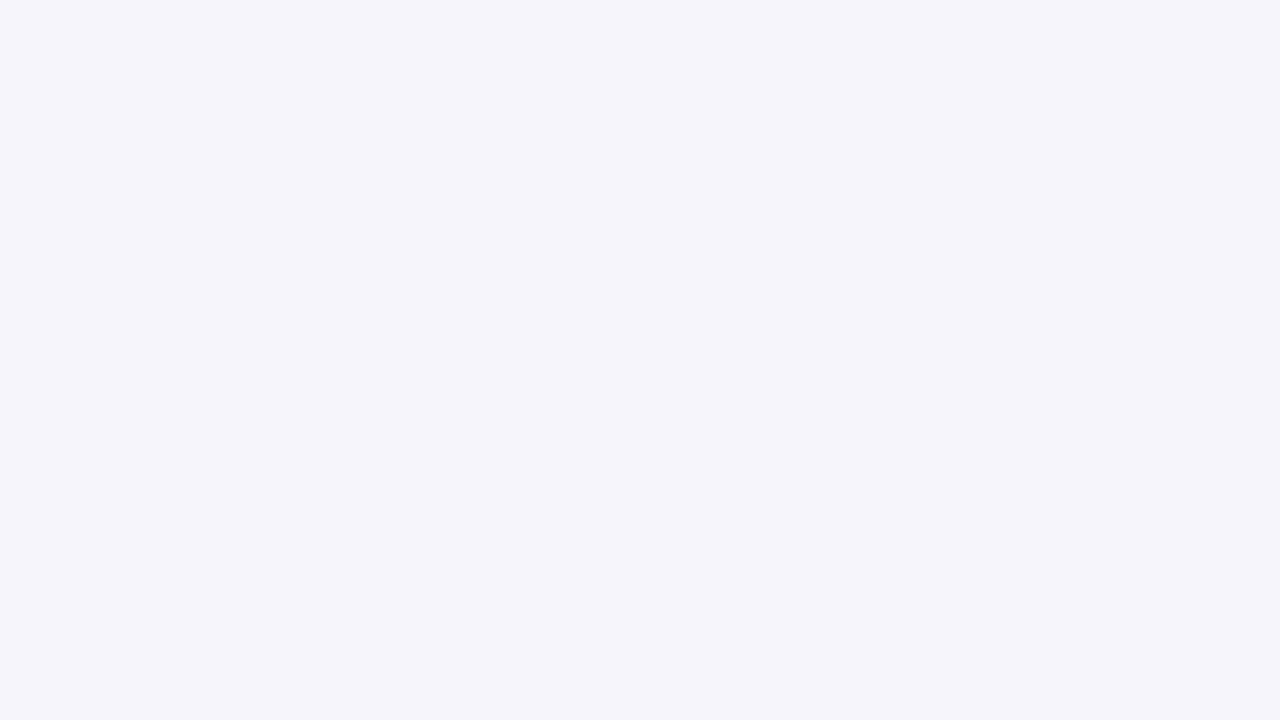

Verified page title is 'OrangeHRM'
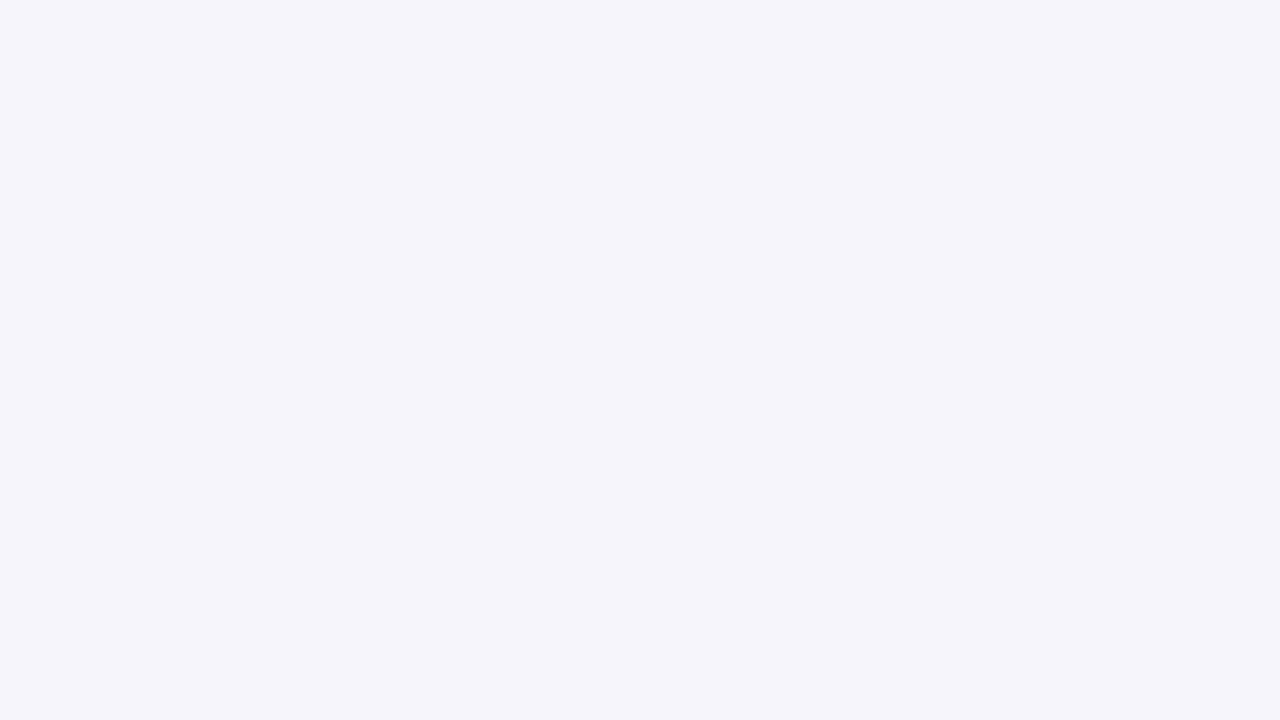

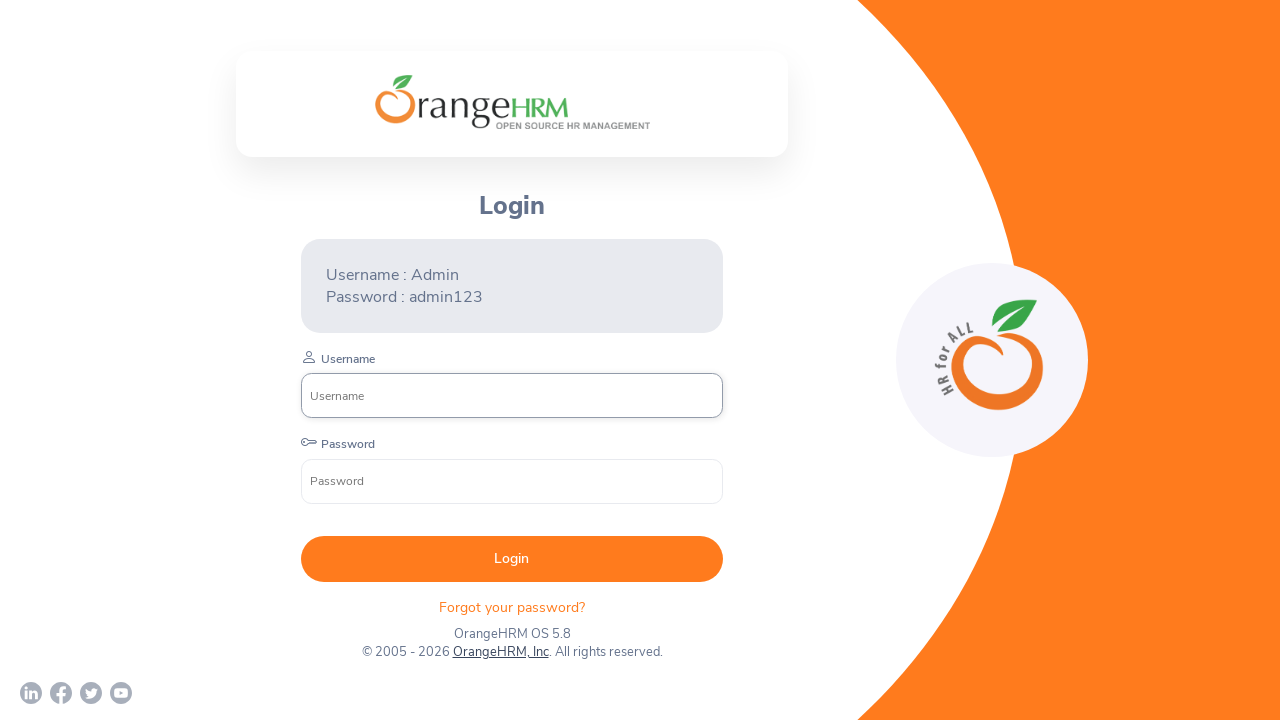